Tests the checkout form flow on demoblaze.com by navigating to the cart, opening the order modal, filling in customer details (name, country, city) and payment information (card, month, year), and submitting the order.

Starting URL: https://www.demoblaze.com/

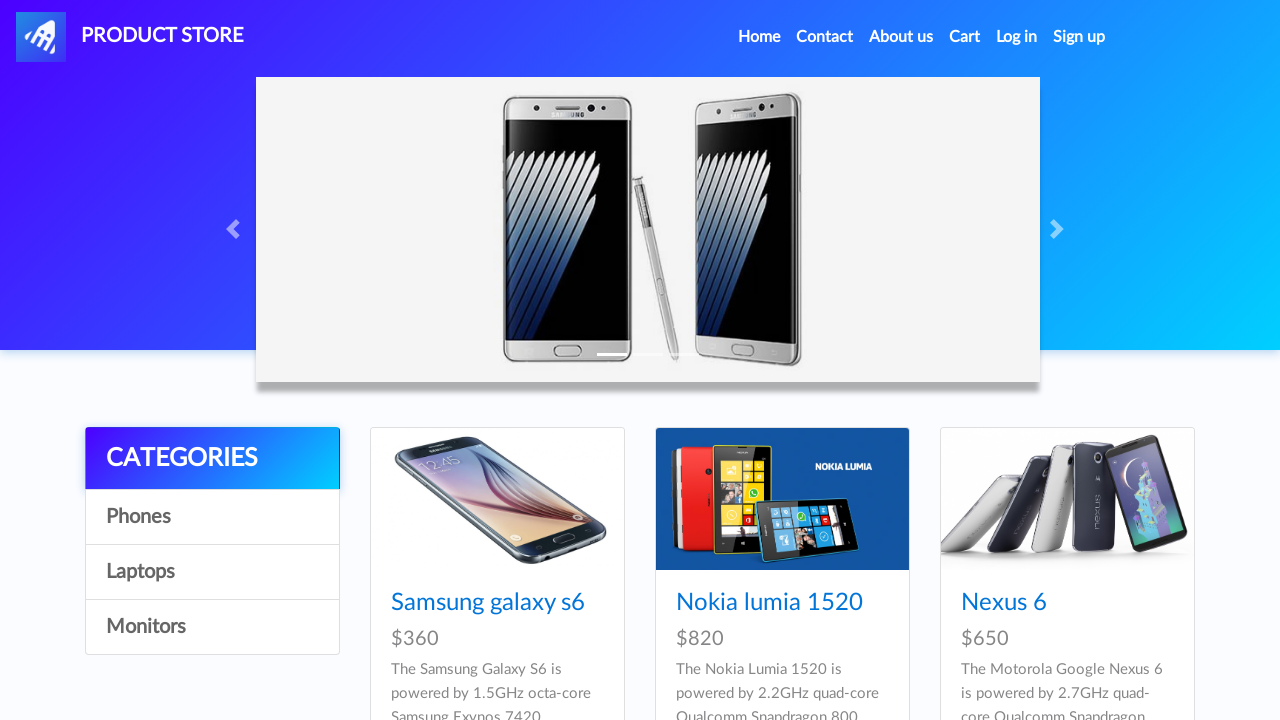

Clicked on cart link to navigate to shopping cart at (965, 37) on #cartur
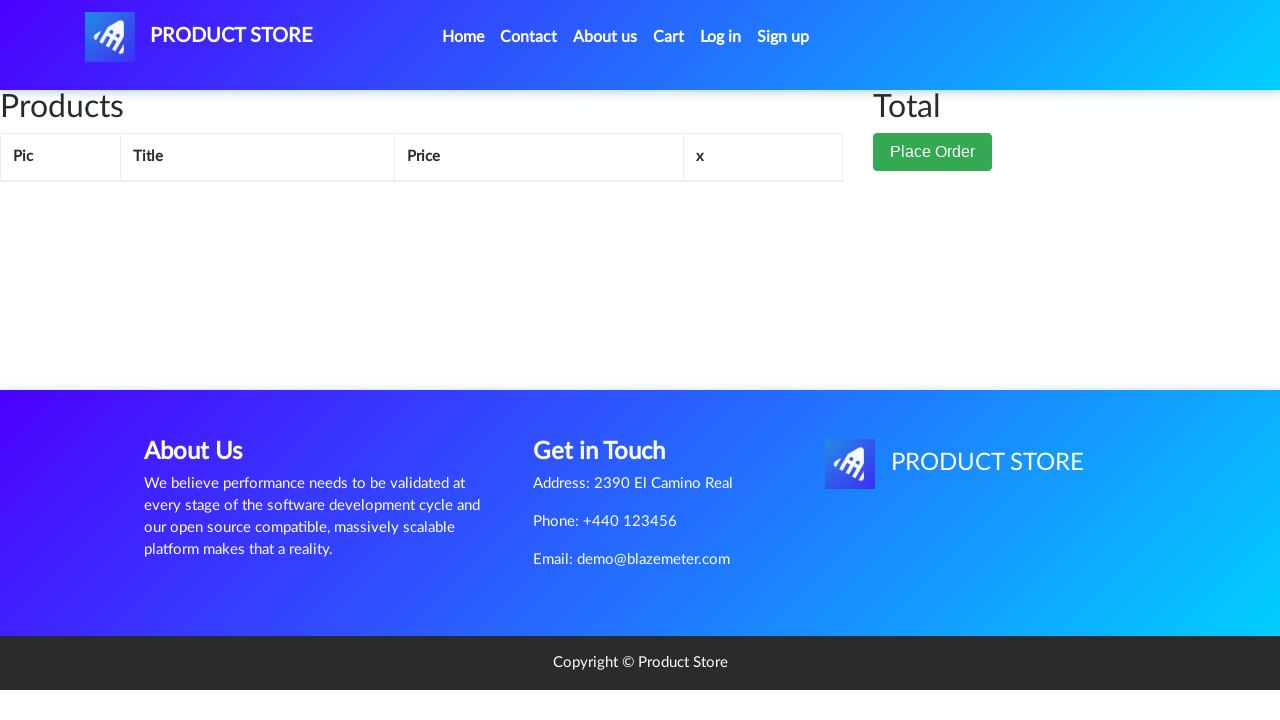

Clicked place order button to open checkout modal at (933, 152) on .btn-success
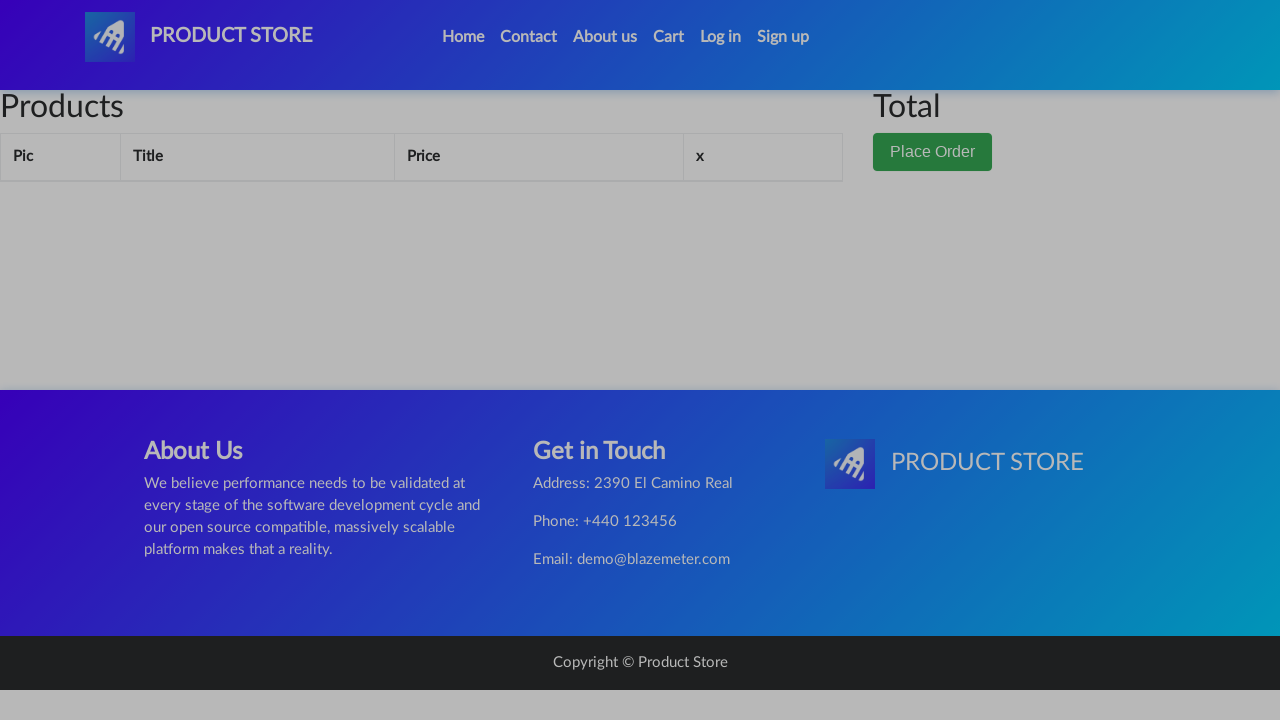

Clicked on customer name field at (640, 37) on #name
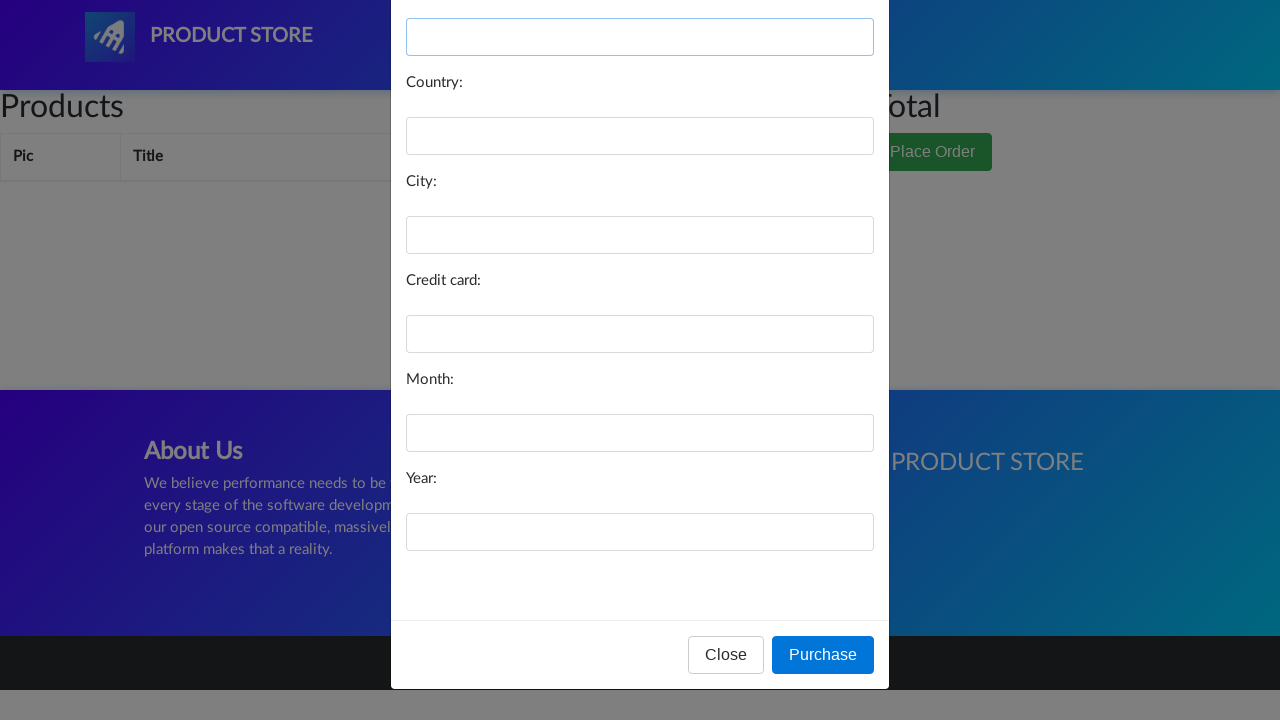

Filled in customer name 'Juanita' on #name
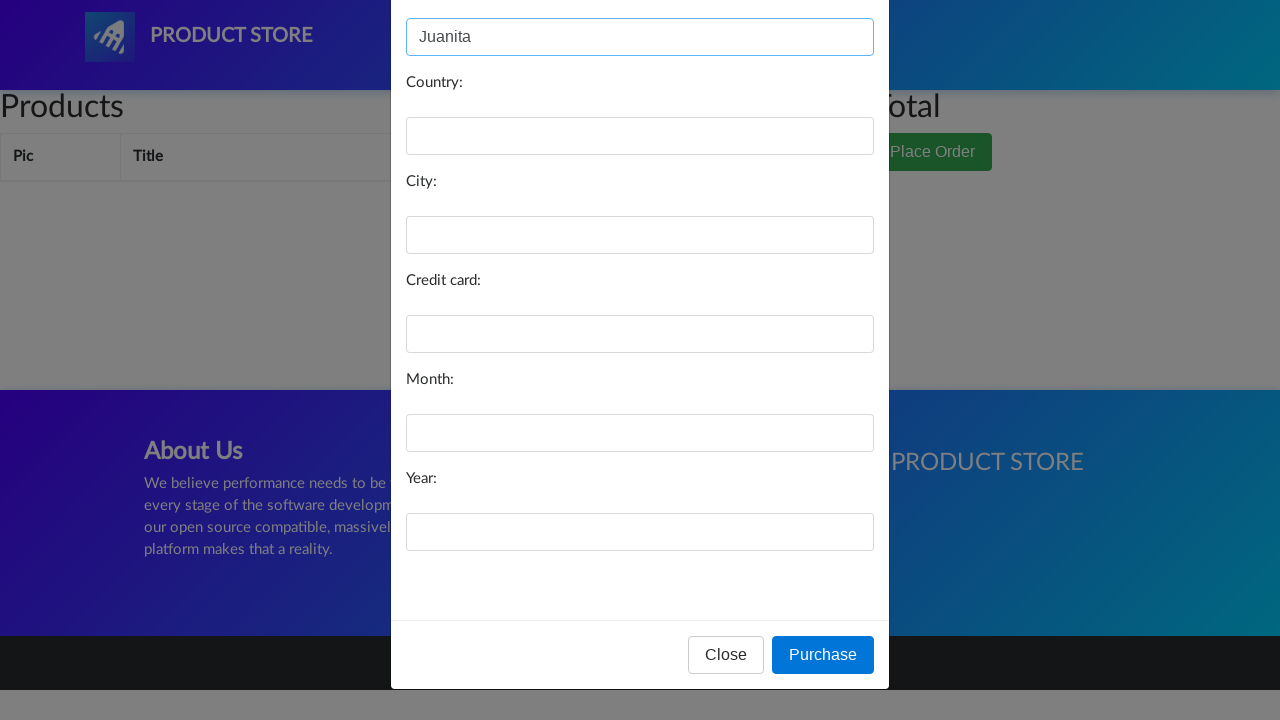

Filled in country field with 'Mexico' on #country
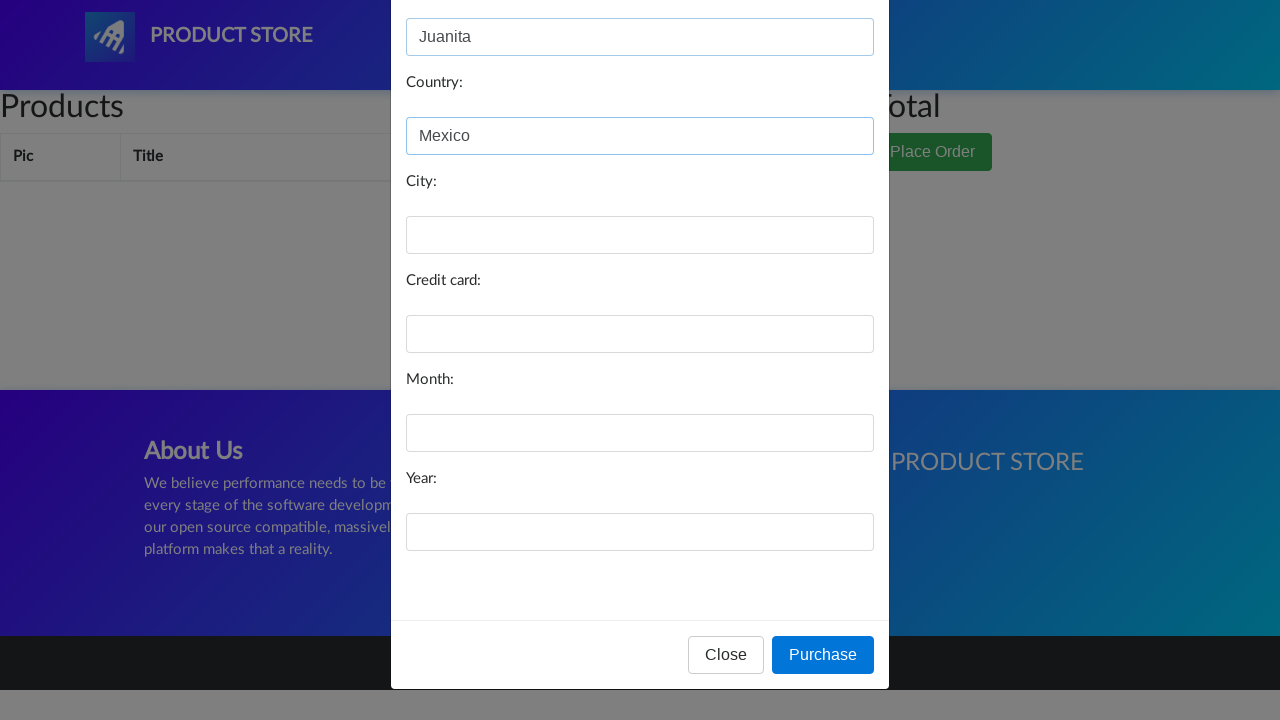

Filled in city field with 'Mexico' on #city
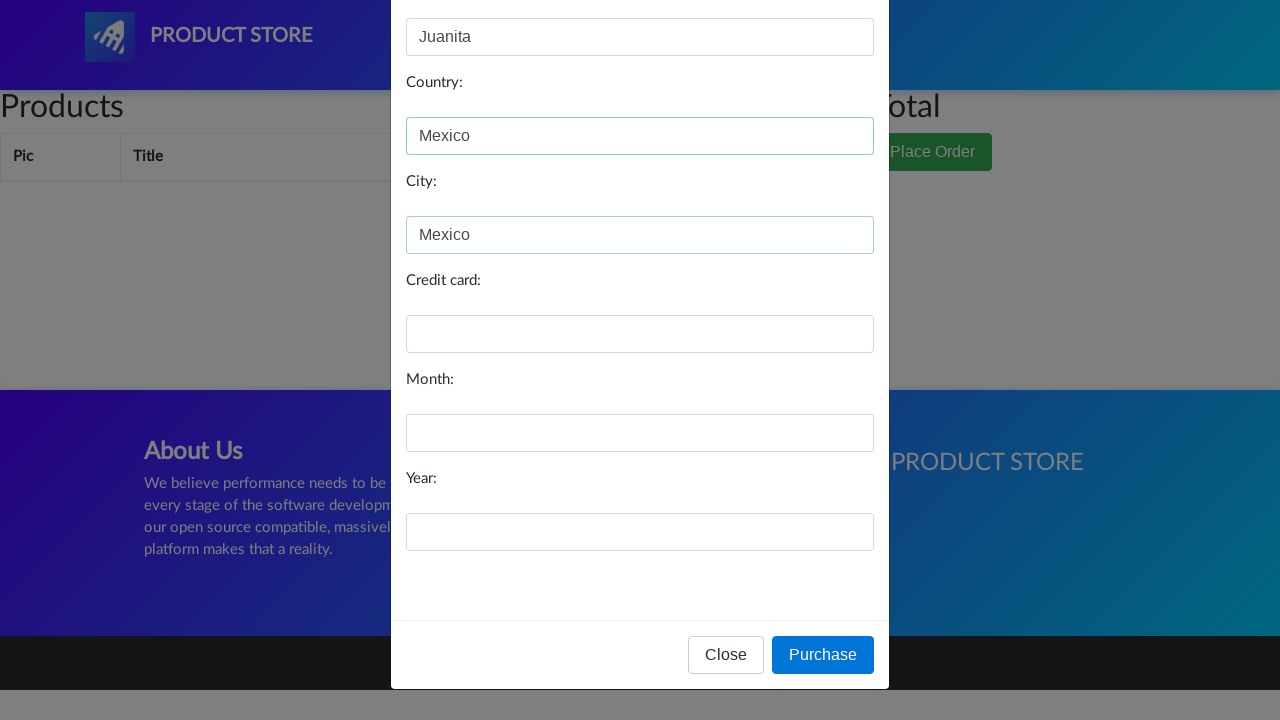

Filled in credit card number on #card
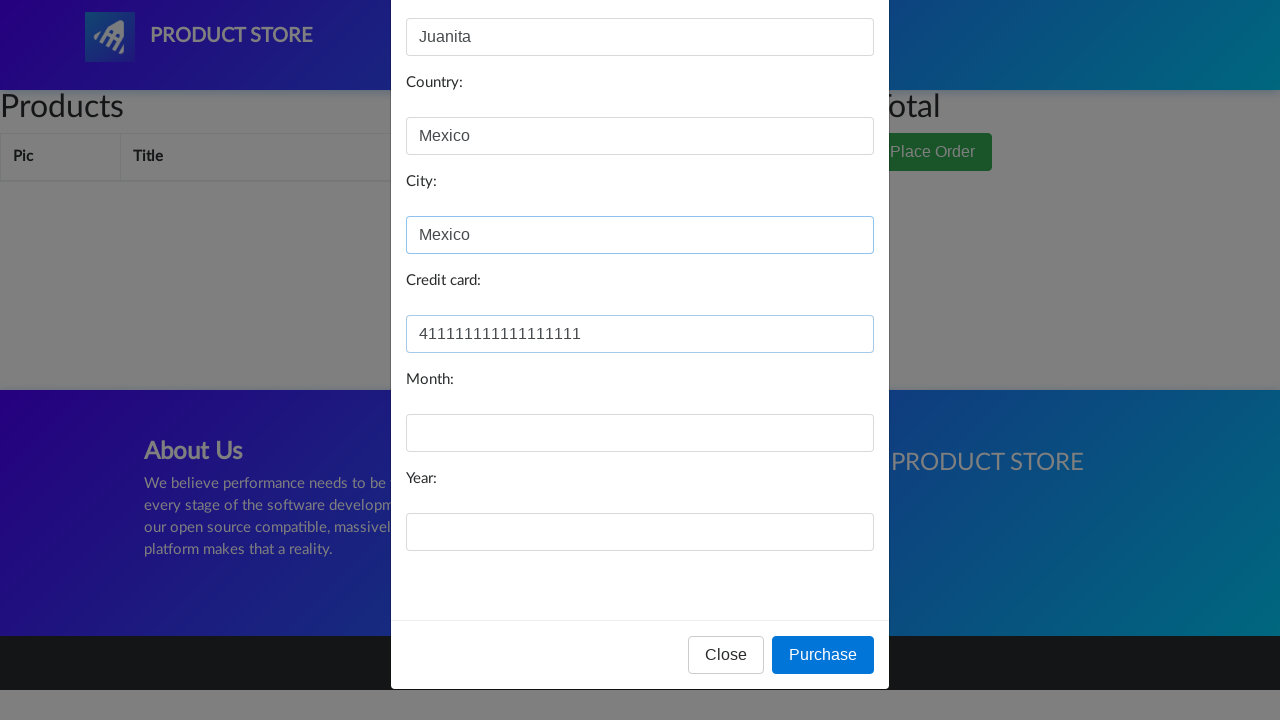

Filled in expiration month '12' on #month
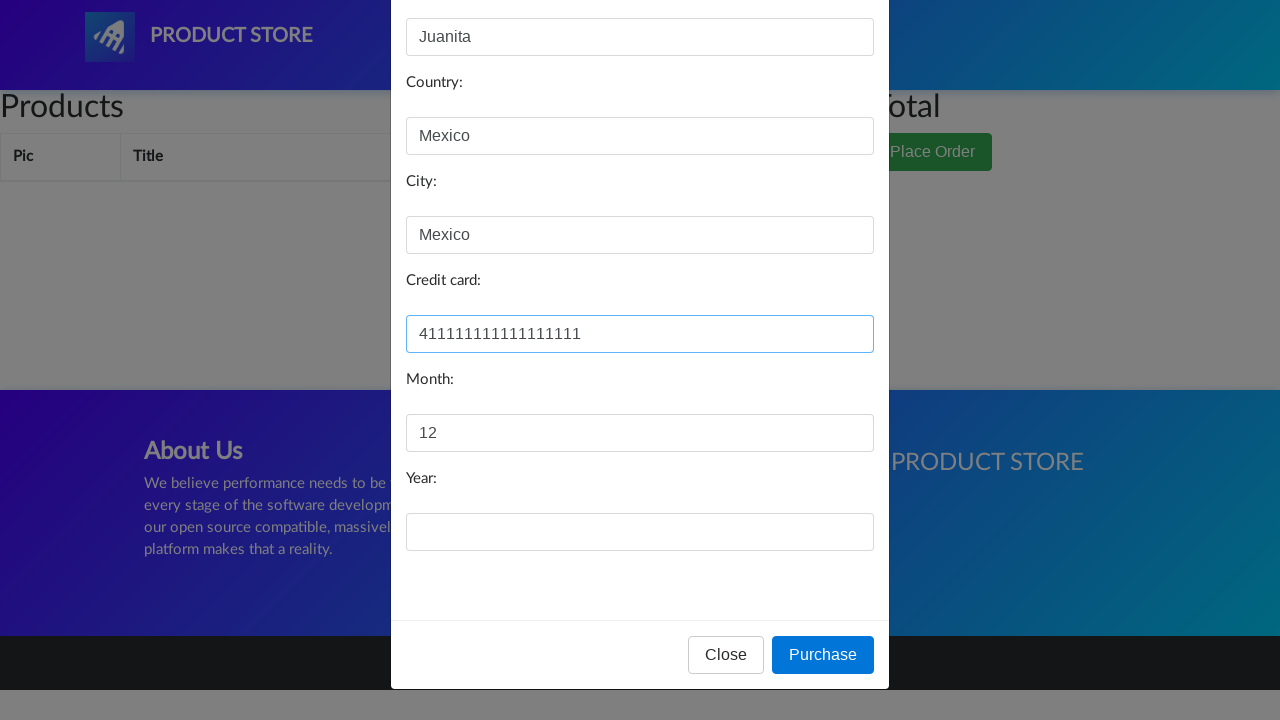

Filled in expiration year '90' on #year
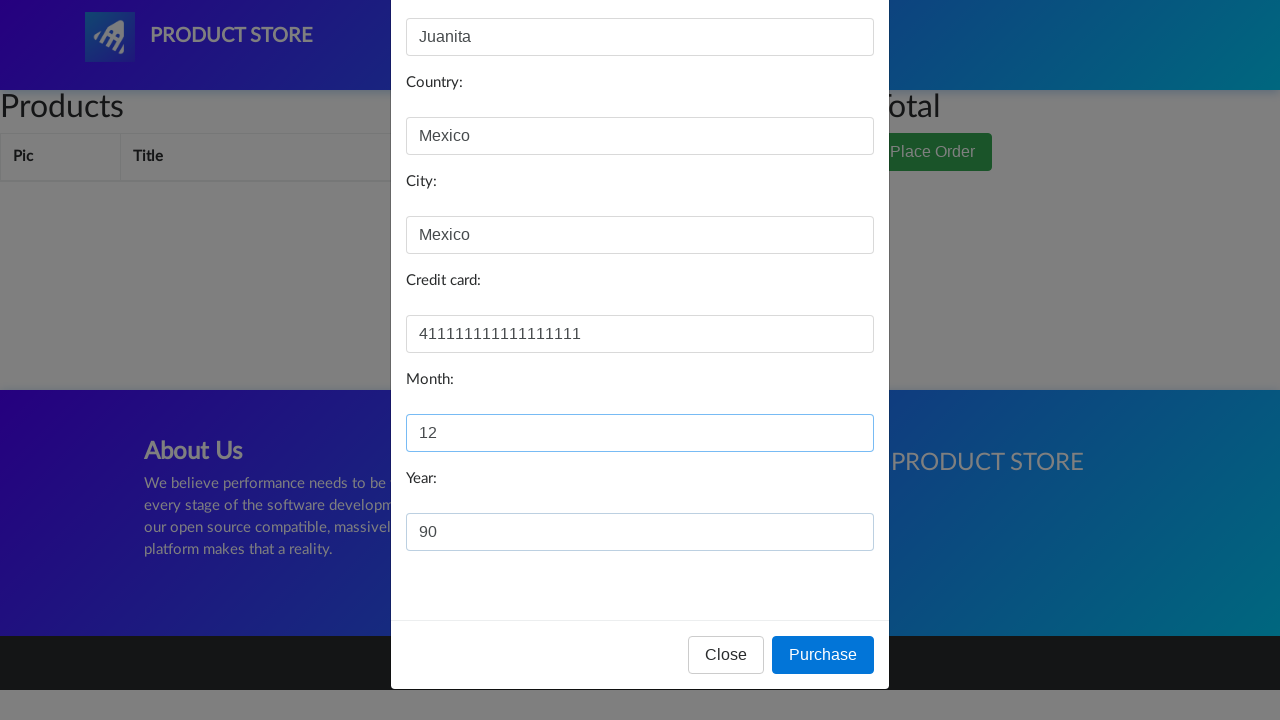

Clicked purchase button to submit the order at (823, 655) on #orderModal .btn-primary
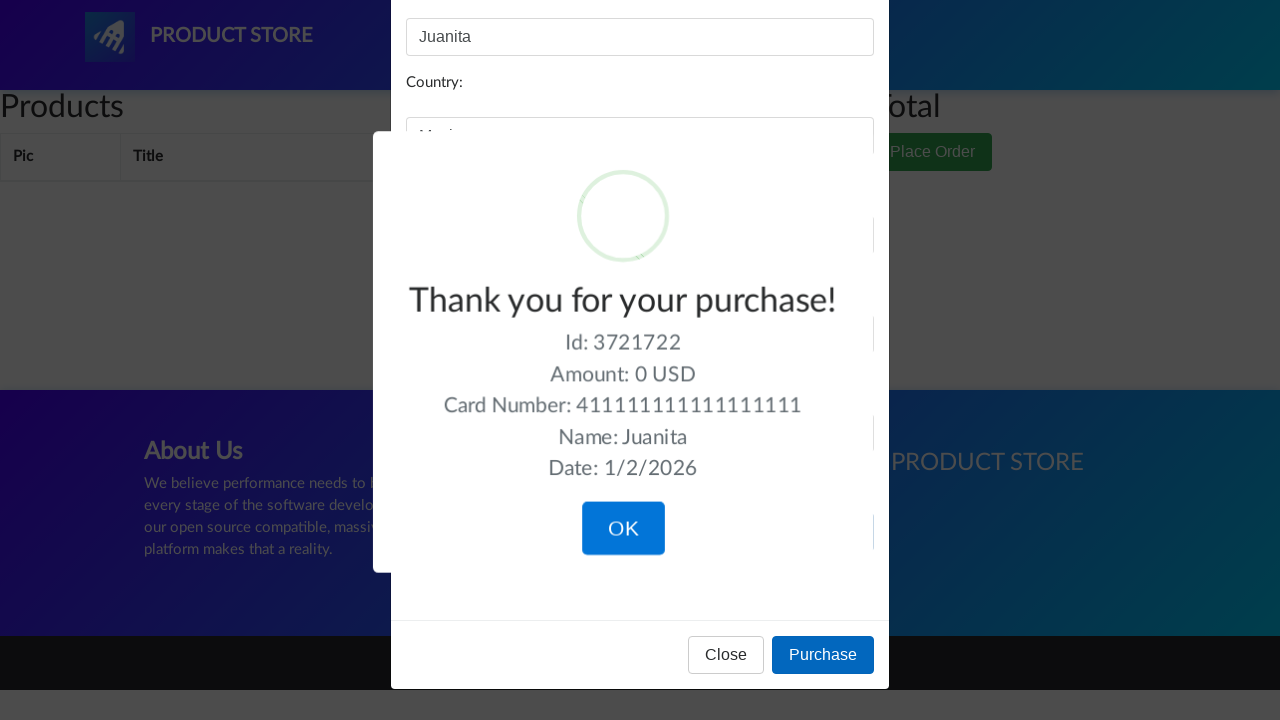

Waited for order confirmation heading to appear
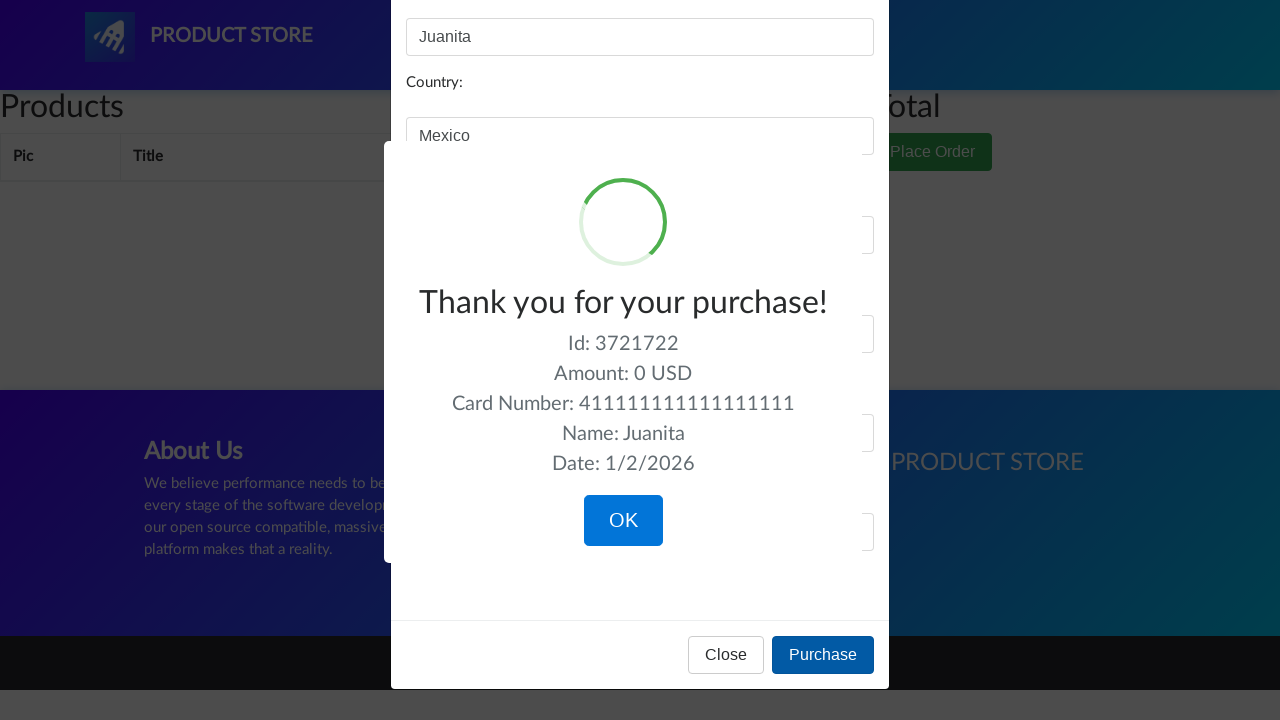

Clicked on confirmation heading at (623, 304) on h2:nth-child(6)
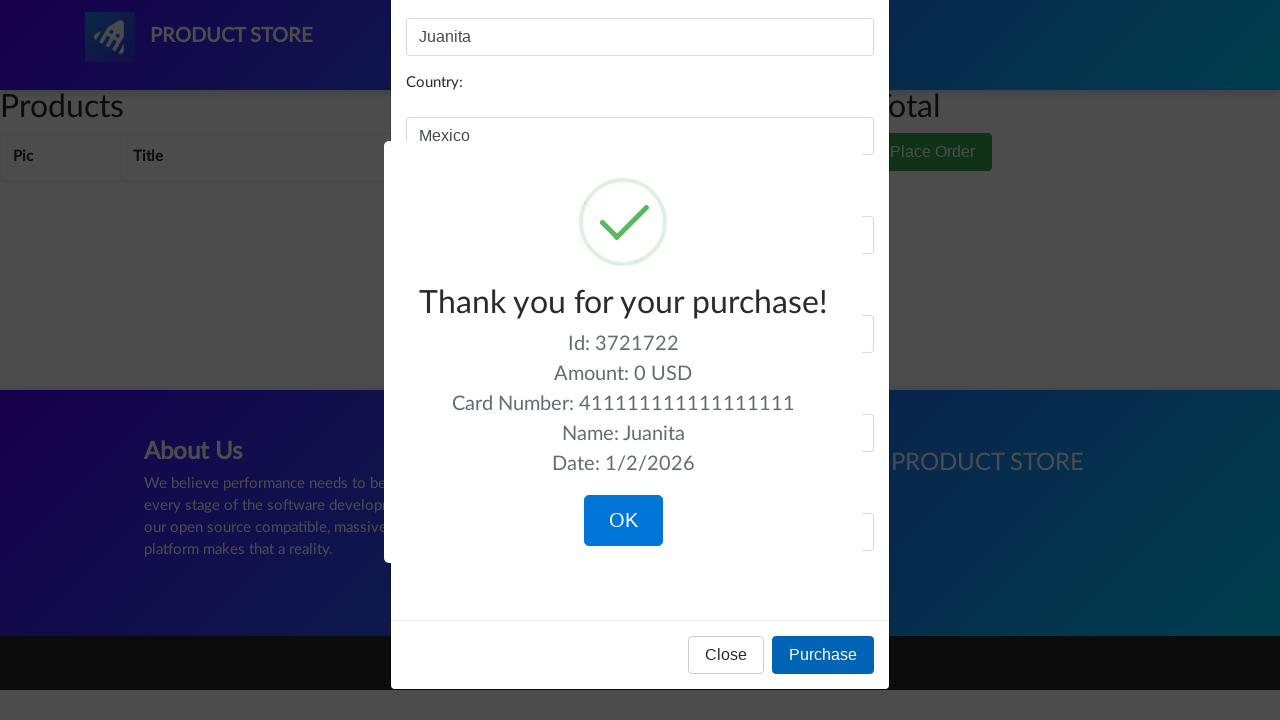

Clicked on order details confirmation text at (623, 404) on .lead
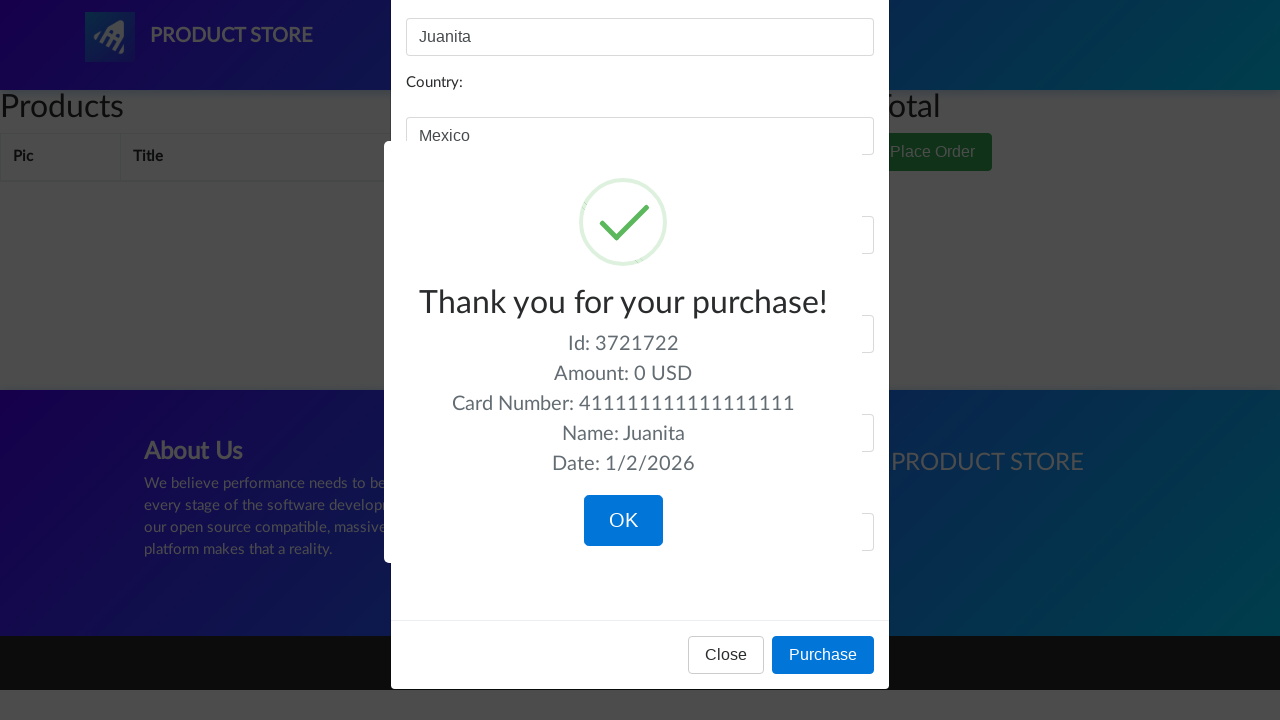

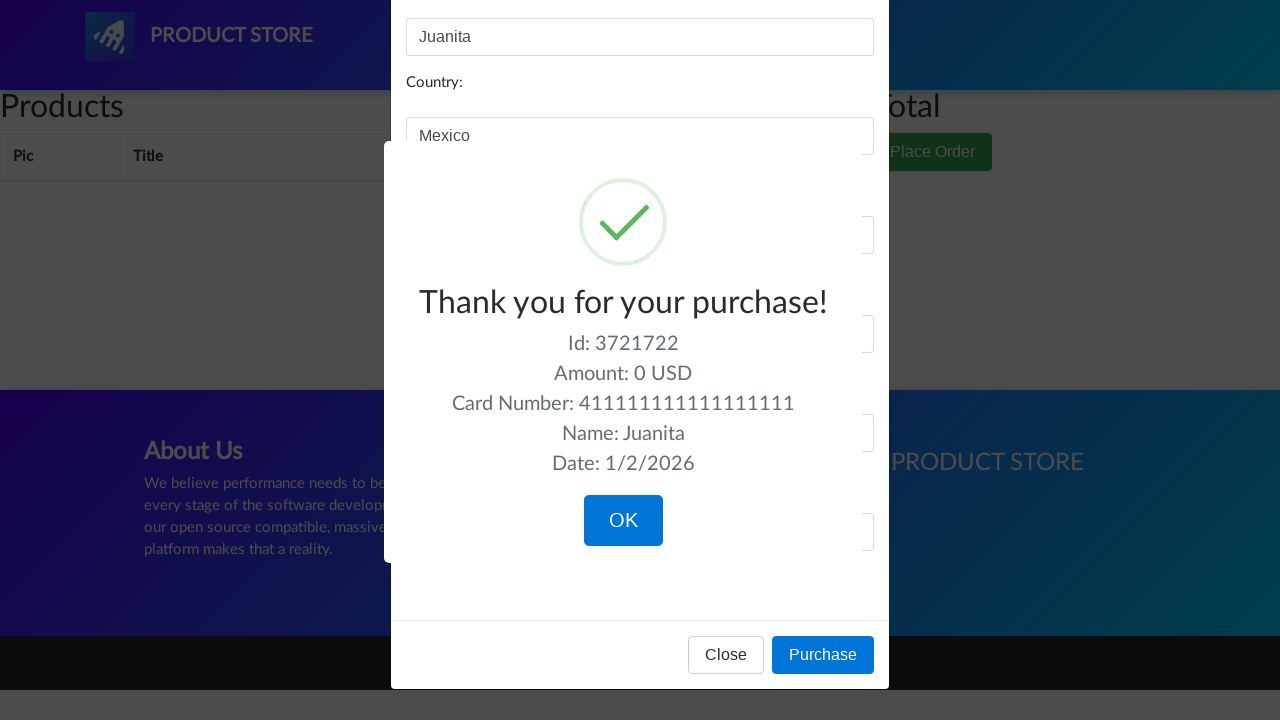